Tests browser window handling by opening a new window via a link click and switching between parent and child windows

Starting URL: https://the-internet.herokuapp.com/windows

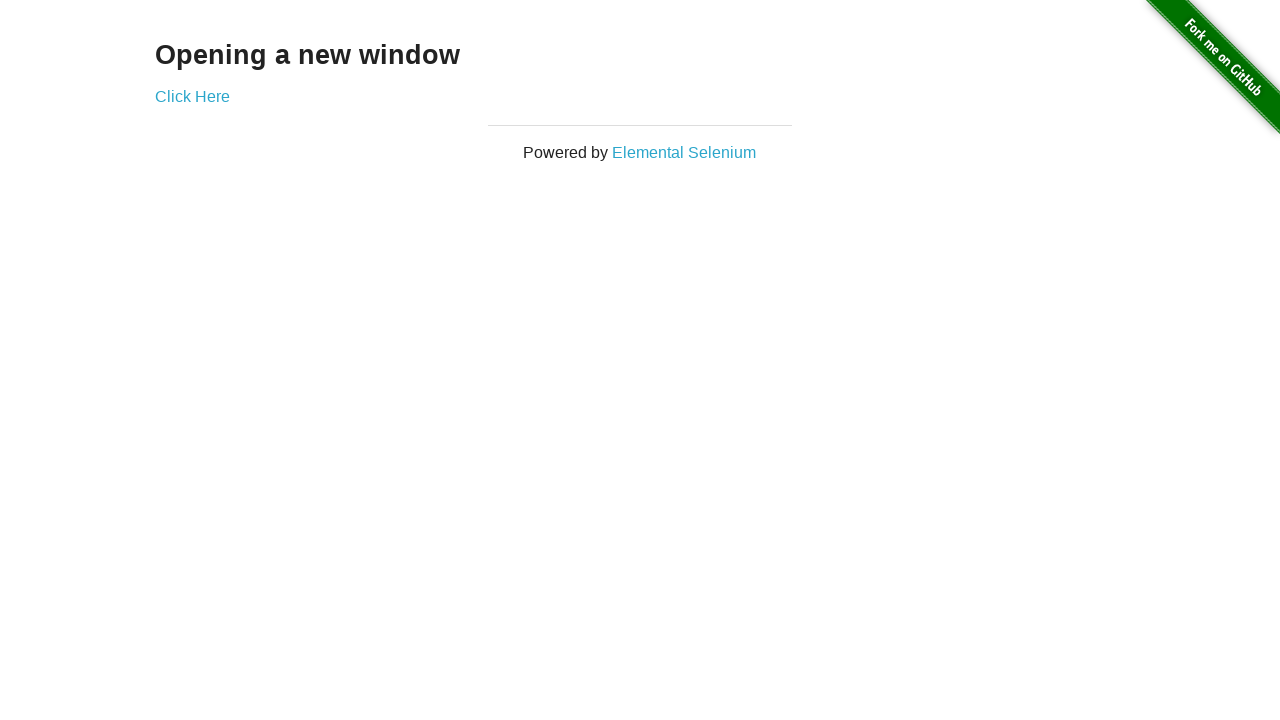

Clicked 'Click Here' link to open new window at (192, 96) on text='Click Here'
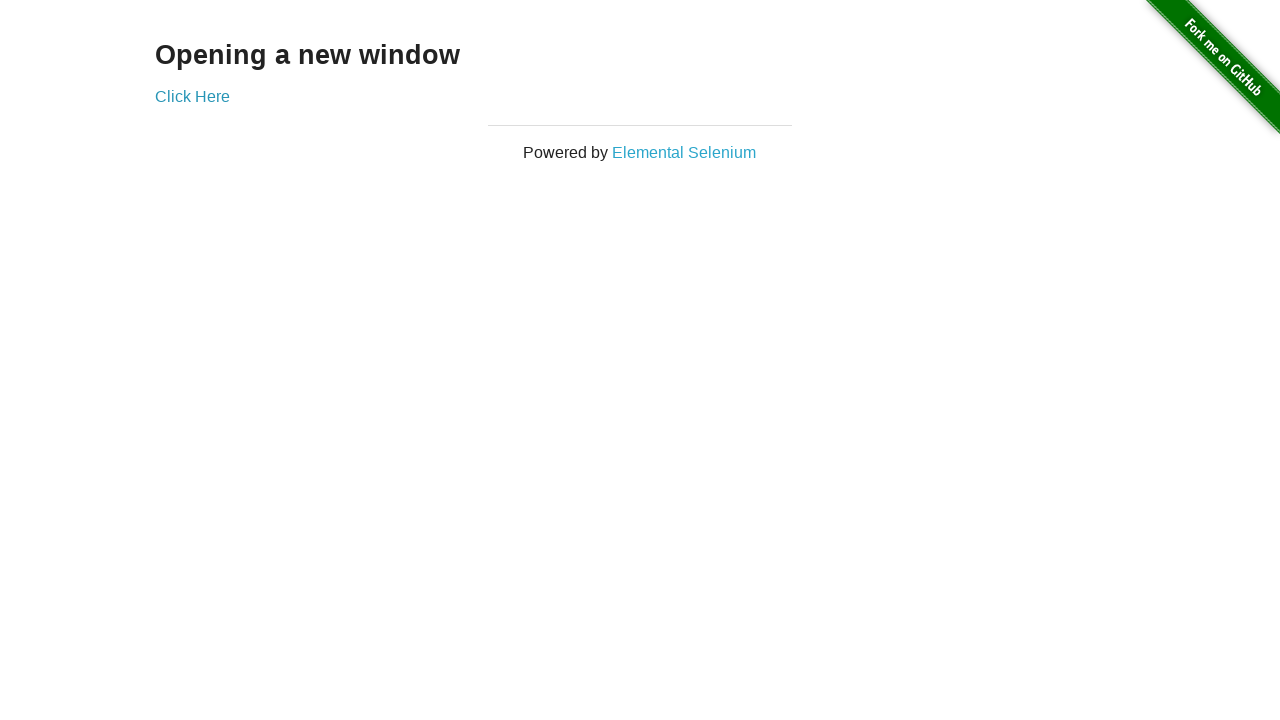

New window opened and captured
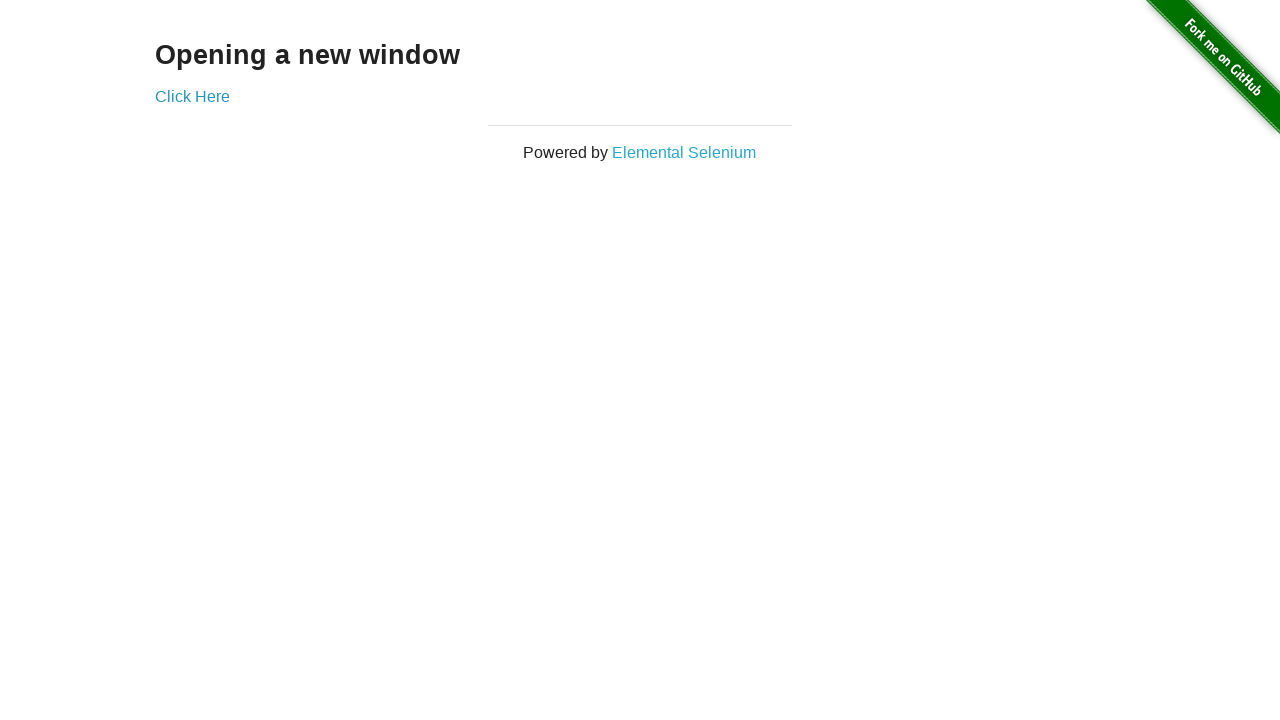

Retrieved parent window title: The Internet
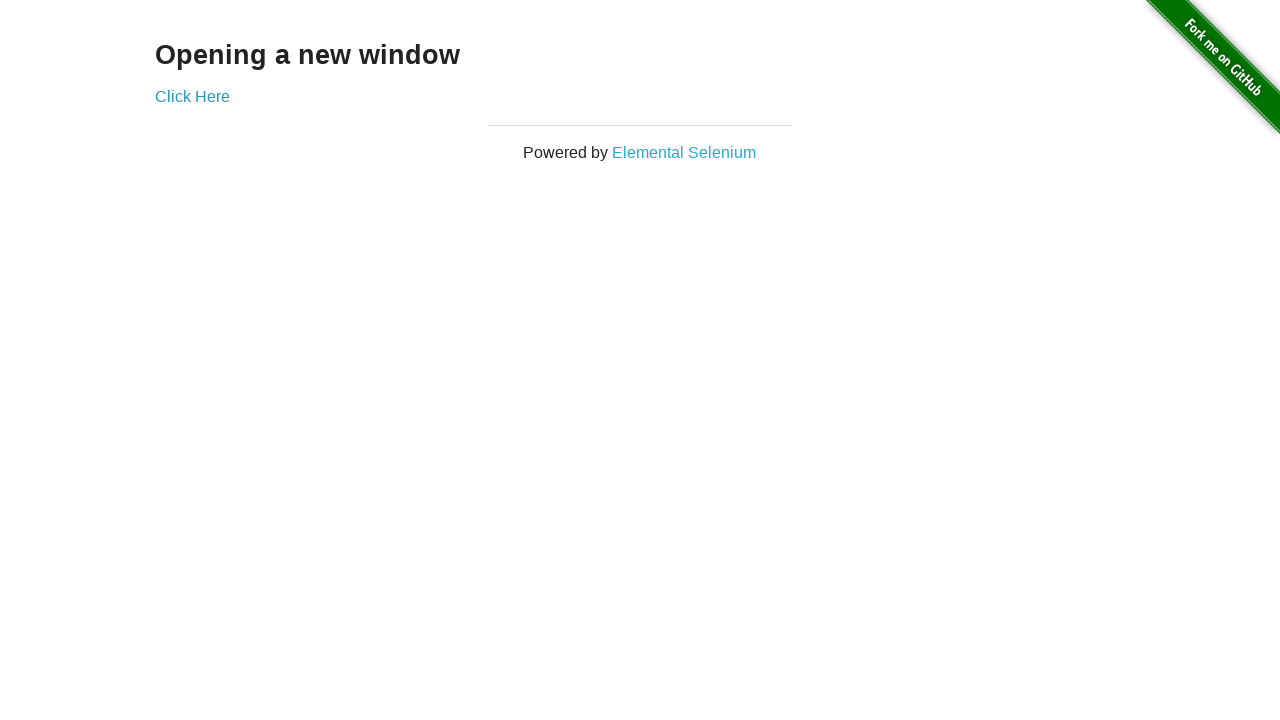

Retrieved new window title: New Window
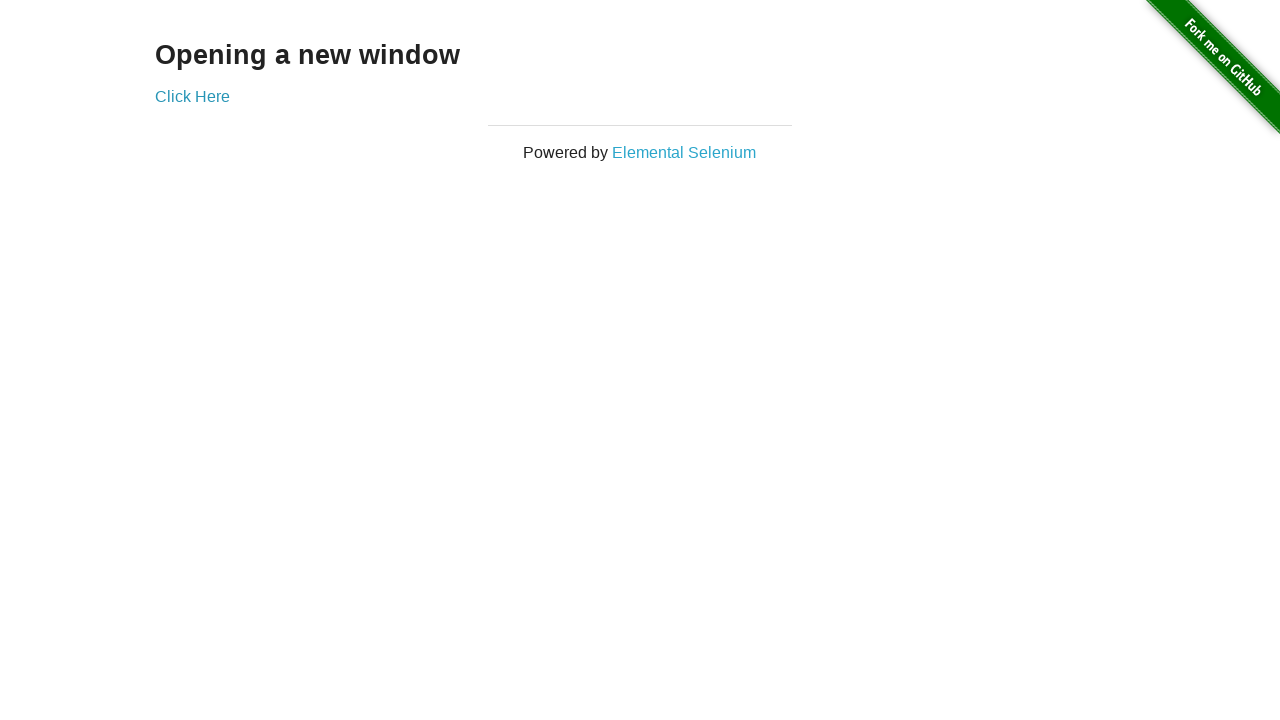

Switched focus back to parent window
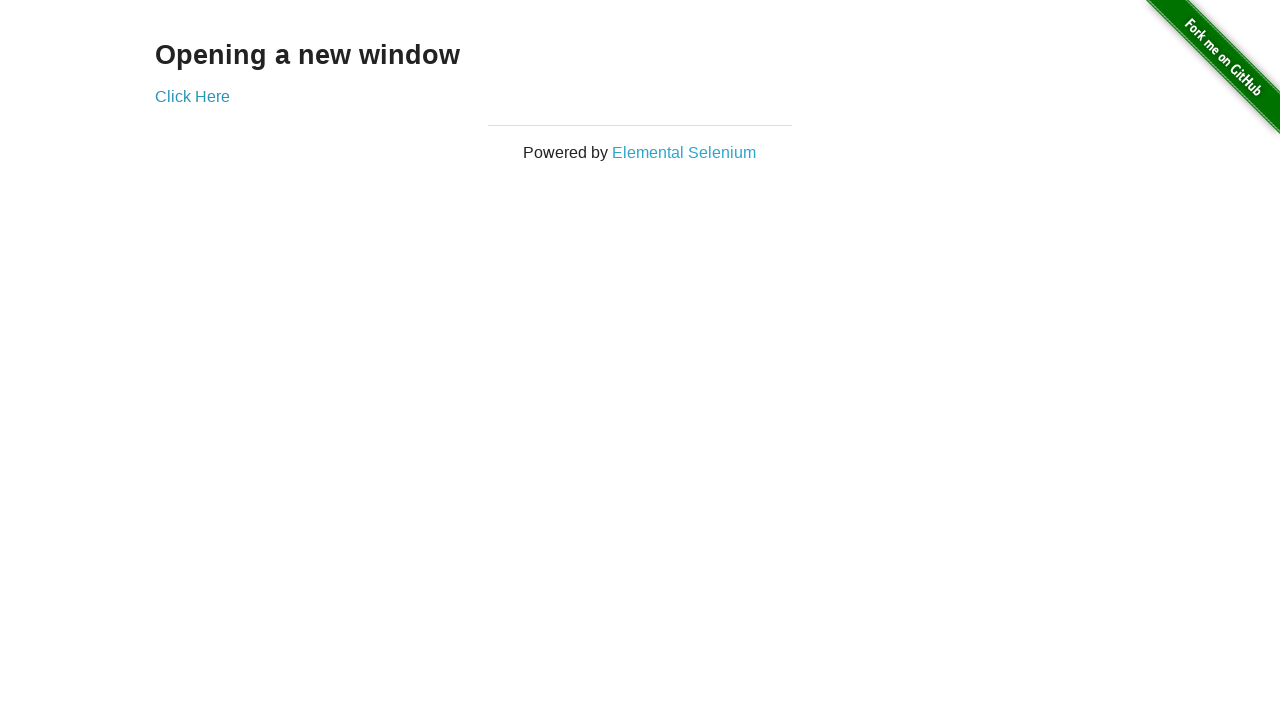

Waited 3 seconds for demonstration
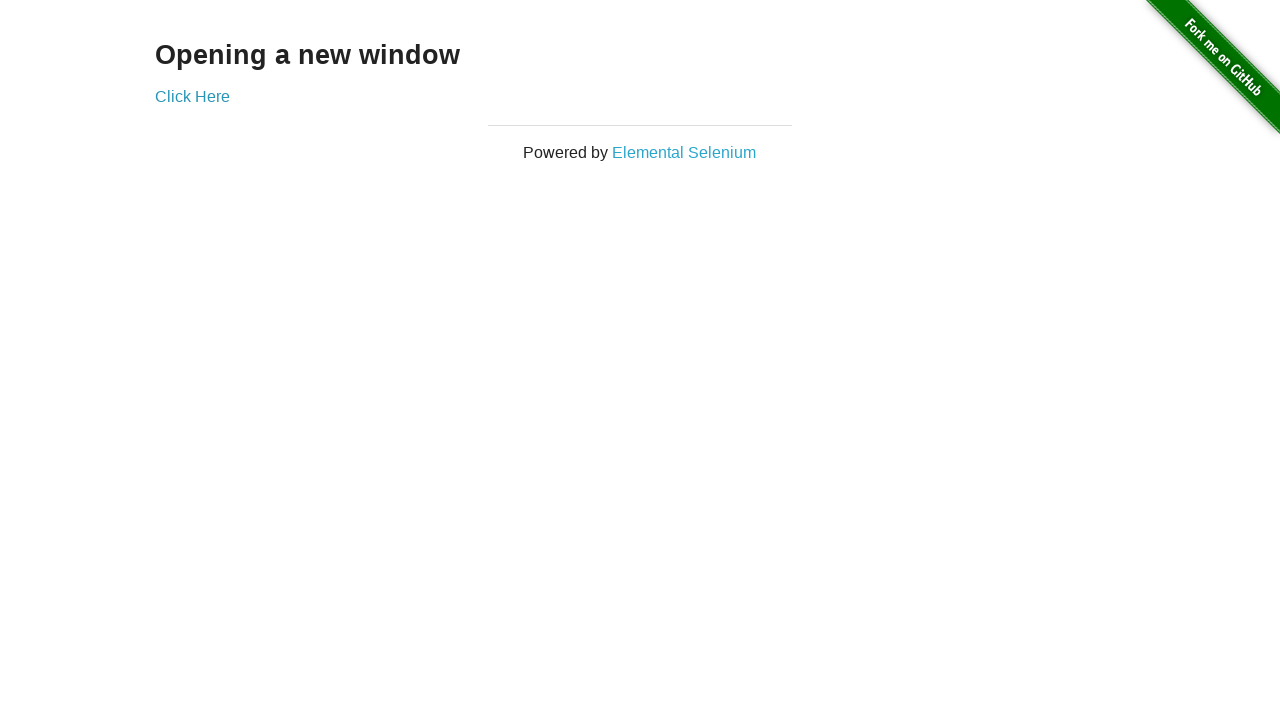

Switched focus to child window
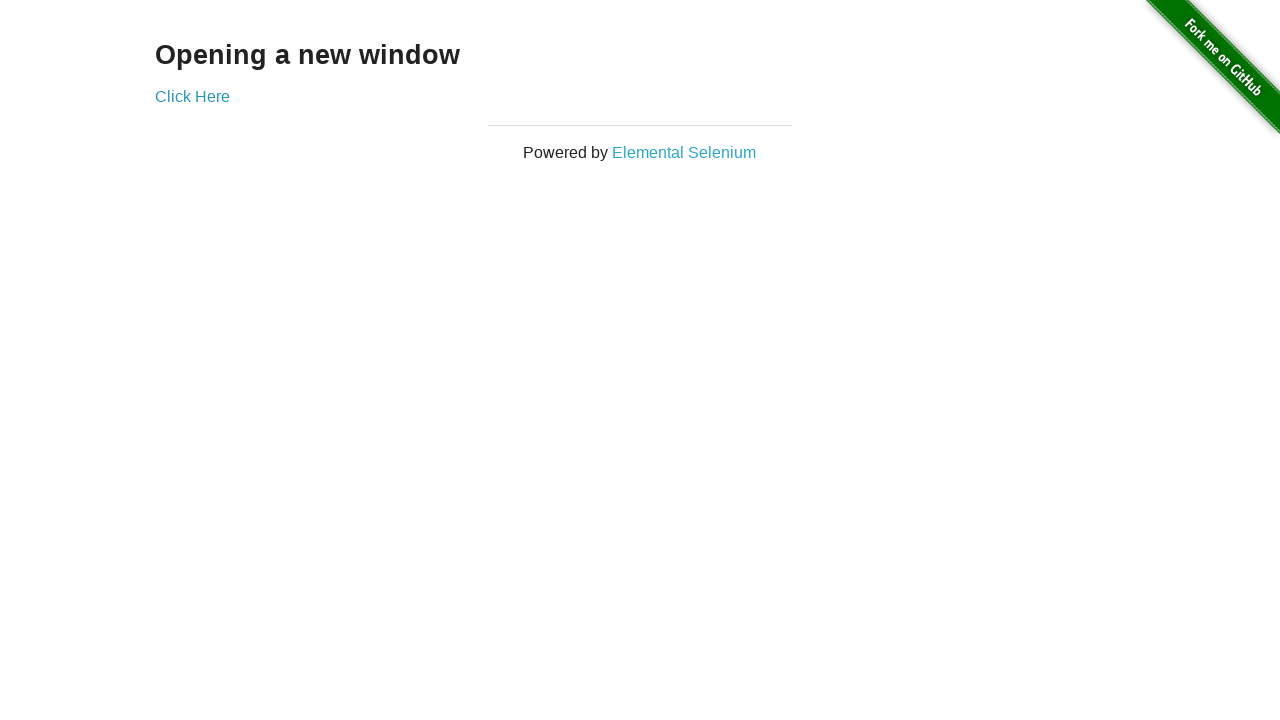

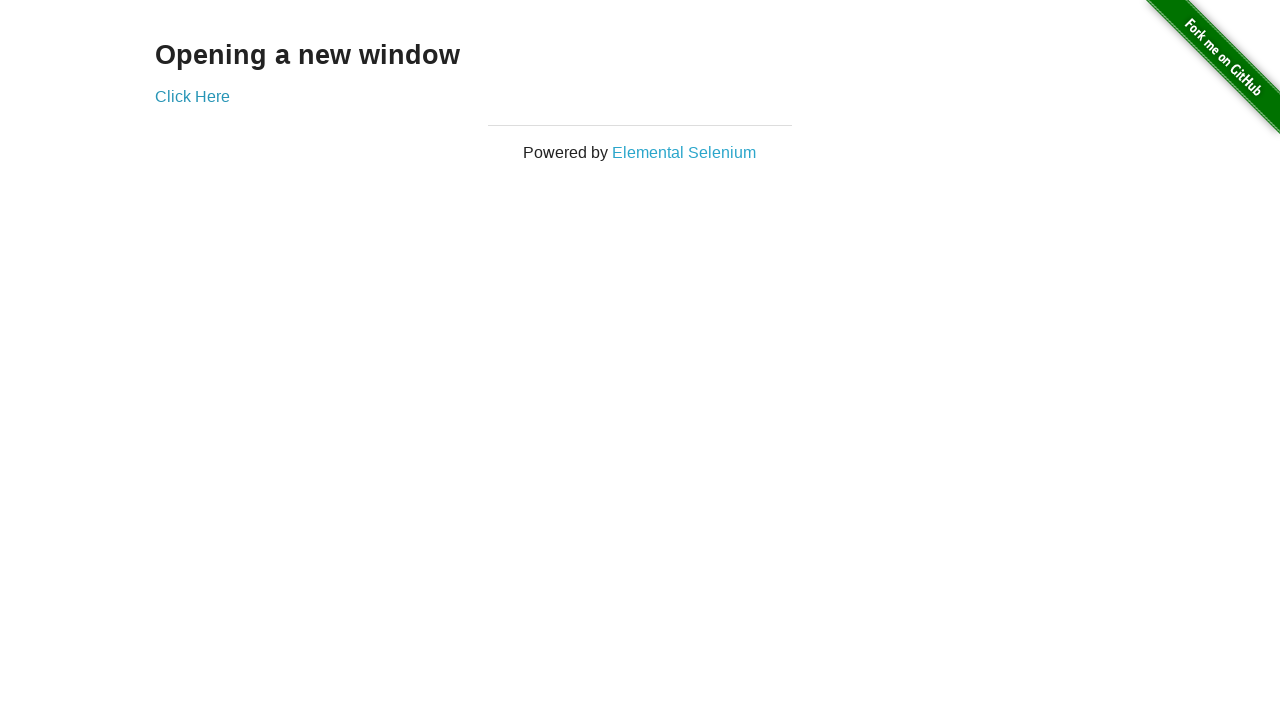